Tests dropdown selection functionality by selecting "Analytics" from a skills dropdown menu and verifying the selection was successful

Starting URL: https://demo.automationtesting.in/Register.html

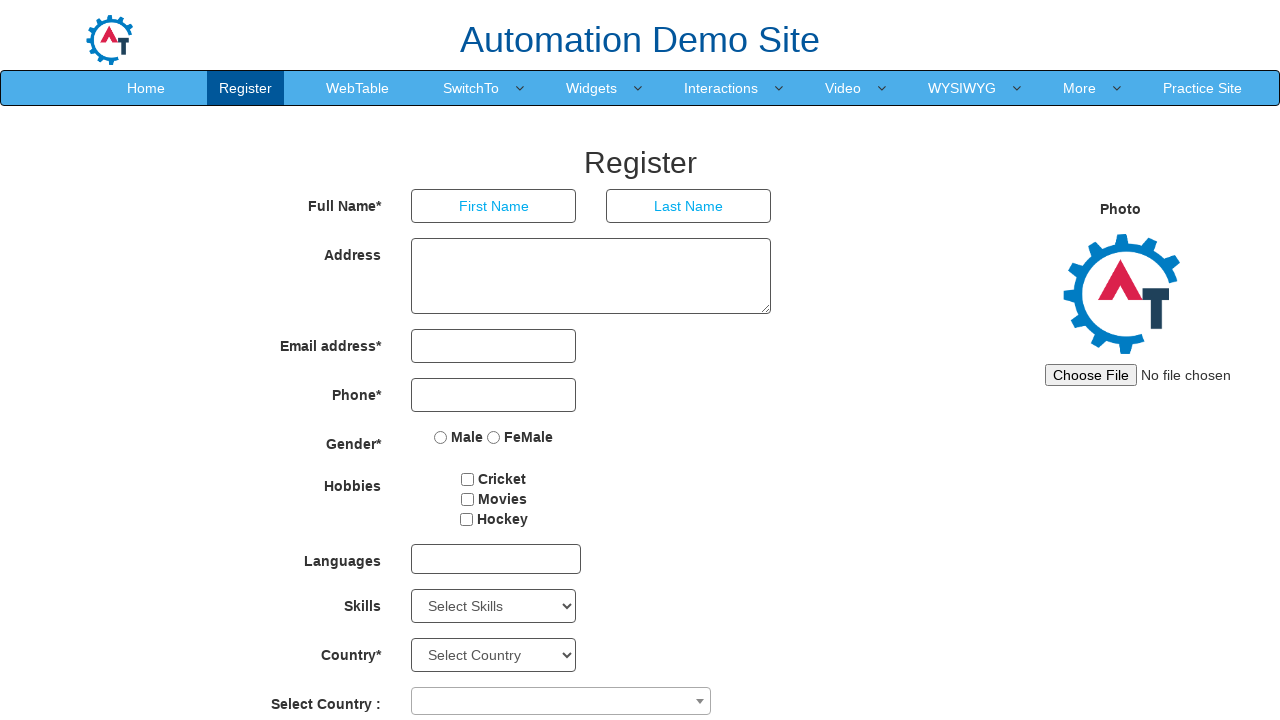

Selected 'Analytics' from the Skills dropdown menu on #Skills
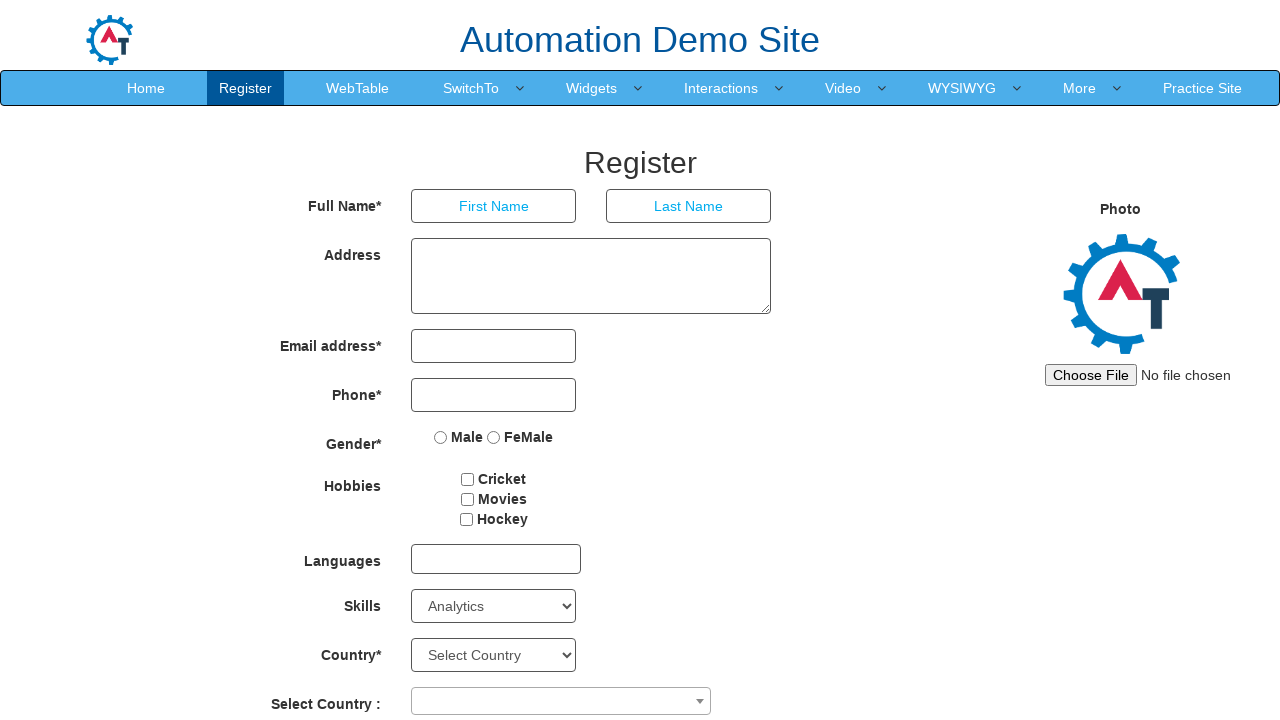

Verified that Skills dropdown is enabled
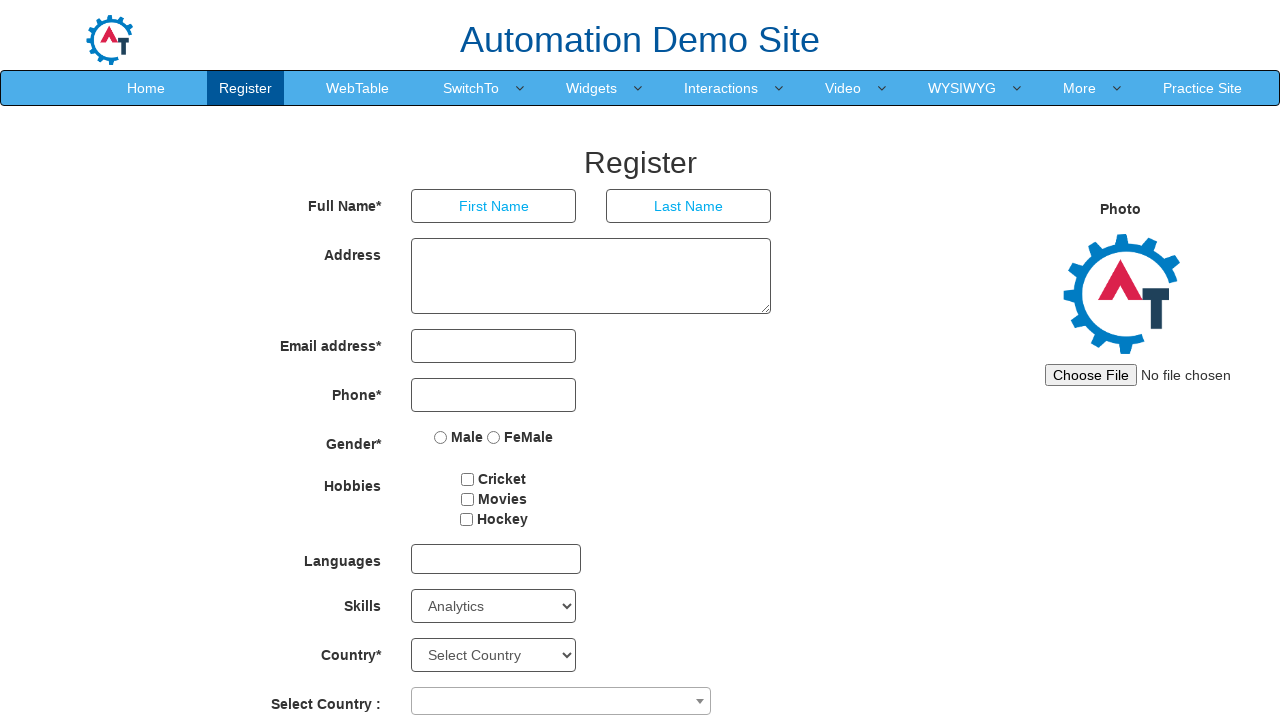

Verified that Skills dropdown is visible
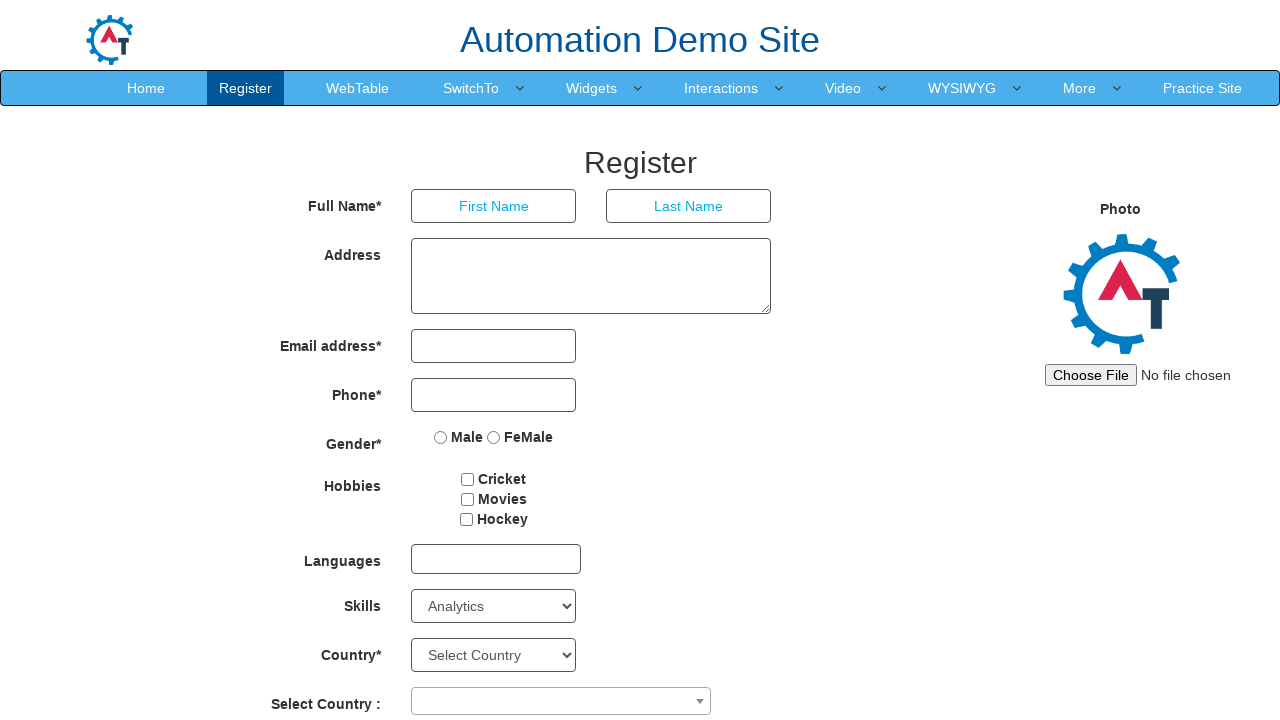

Retrieved the selected value from Skills dropdown
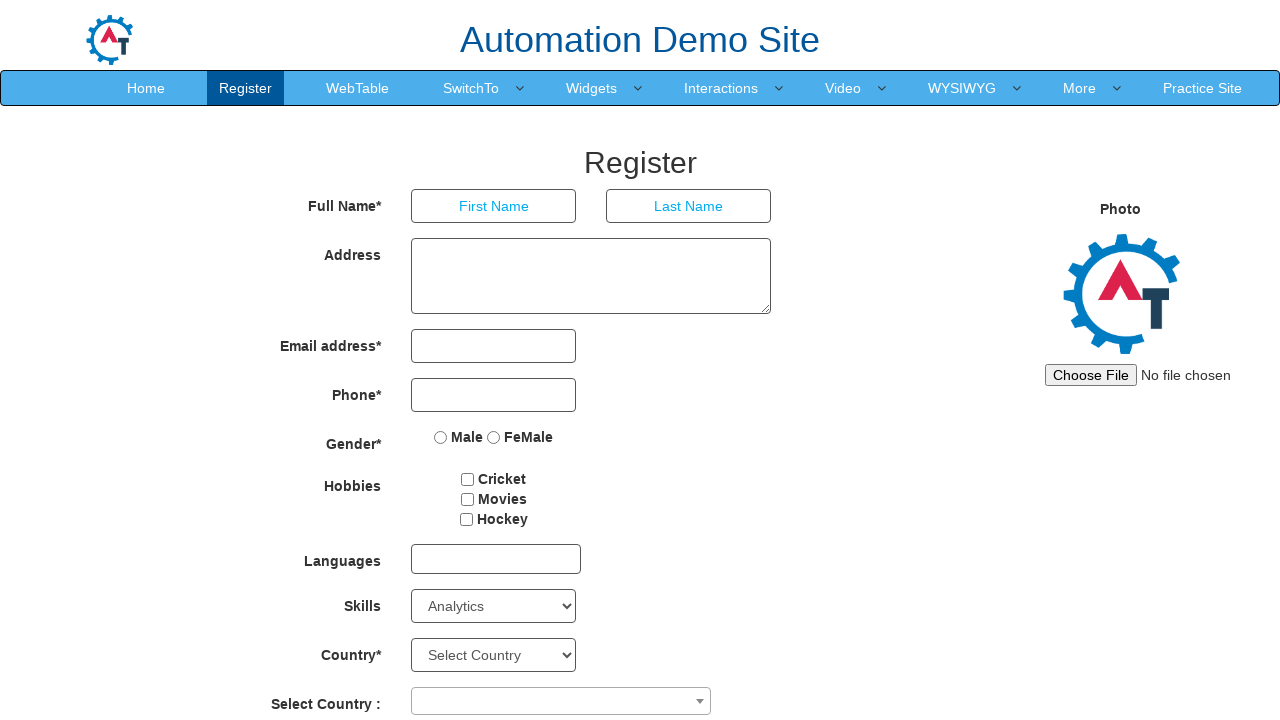

Confirmed that 'Analytics' is the selected value in the dropdown
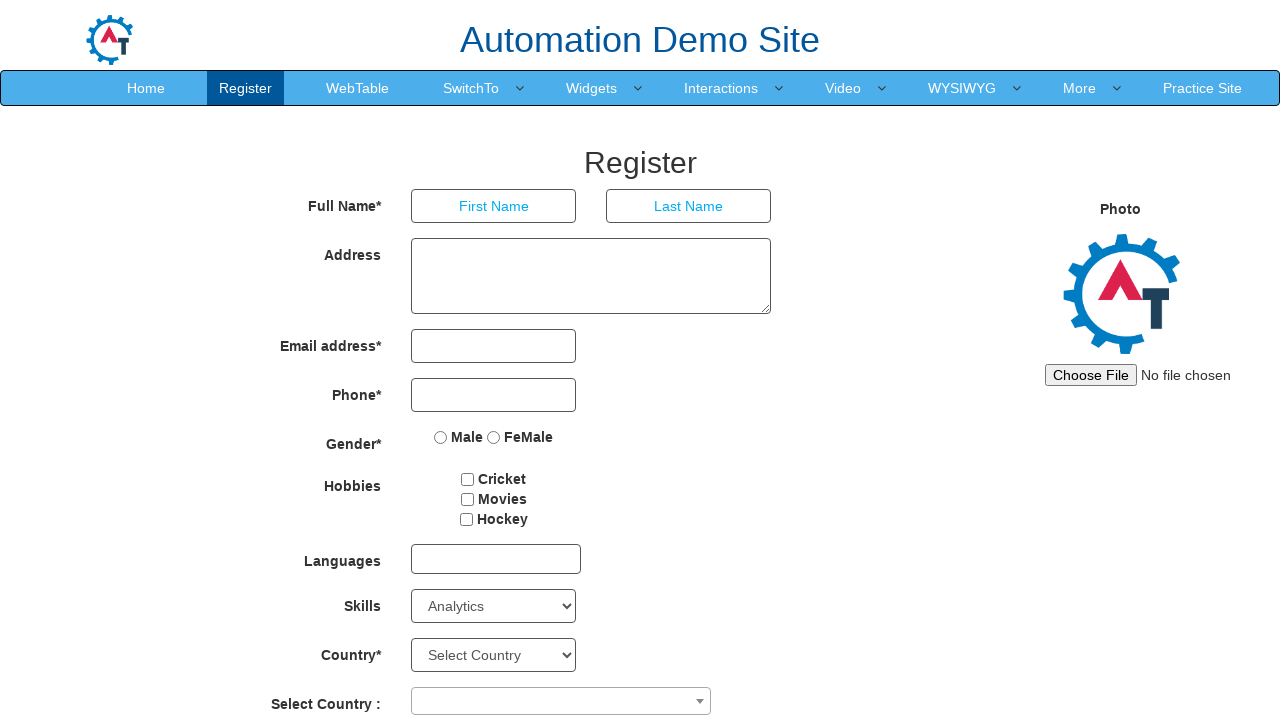

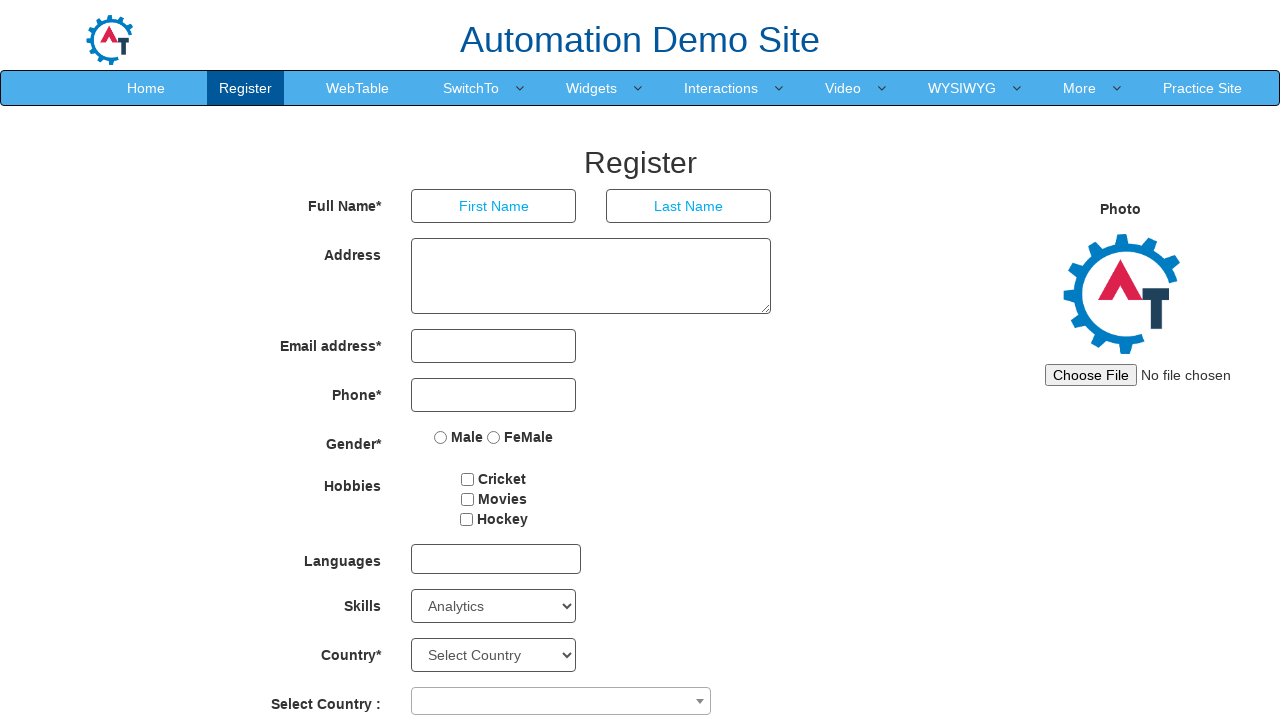